Tests the date picker calendar on Delta Airlines website by navigating to January and selecting the 20th day

Starting URL: https://www.delta.com/

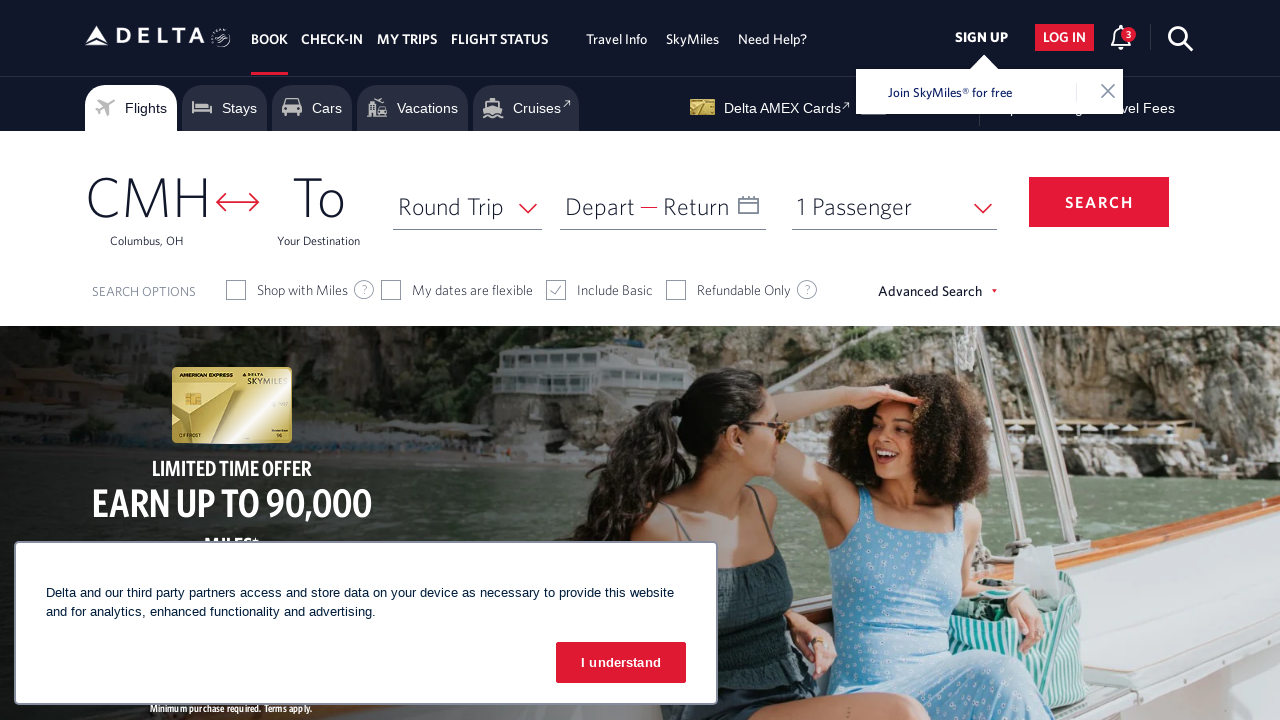

Clicked on Depart date field to open calendar at (600, 206) on xpath=//span[text()='Depart']
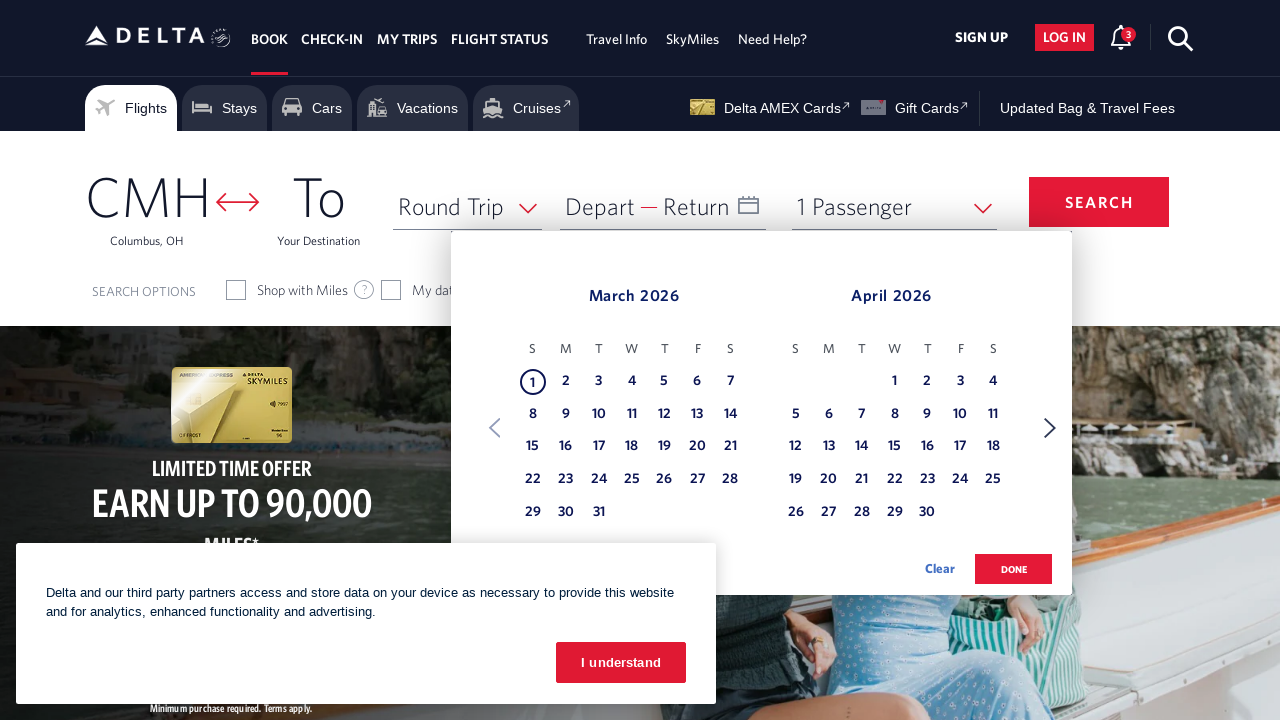

Calendar date picker loaded
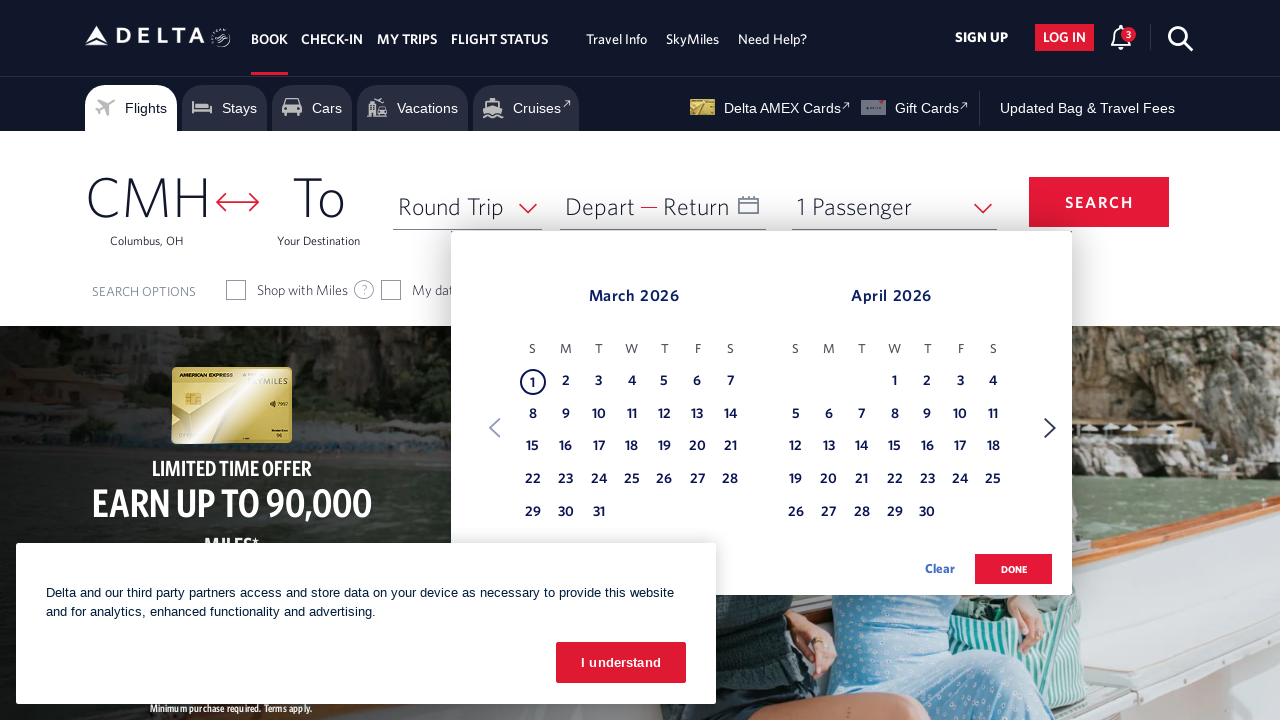

Clicked Next to navigate to next month (attempt 1) at (1050, 428) on xpath=//span[text()='Next']
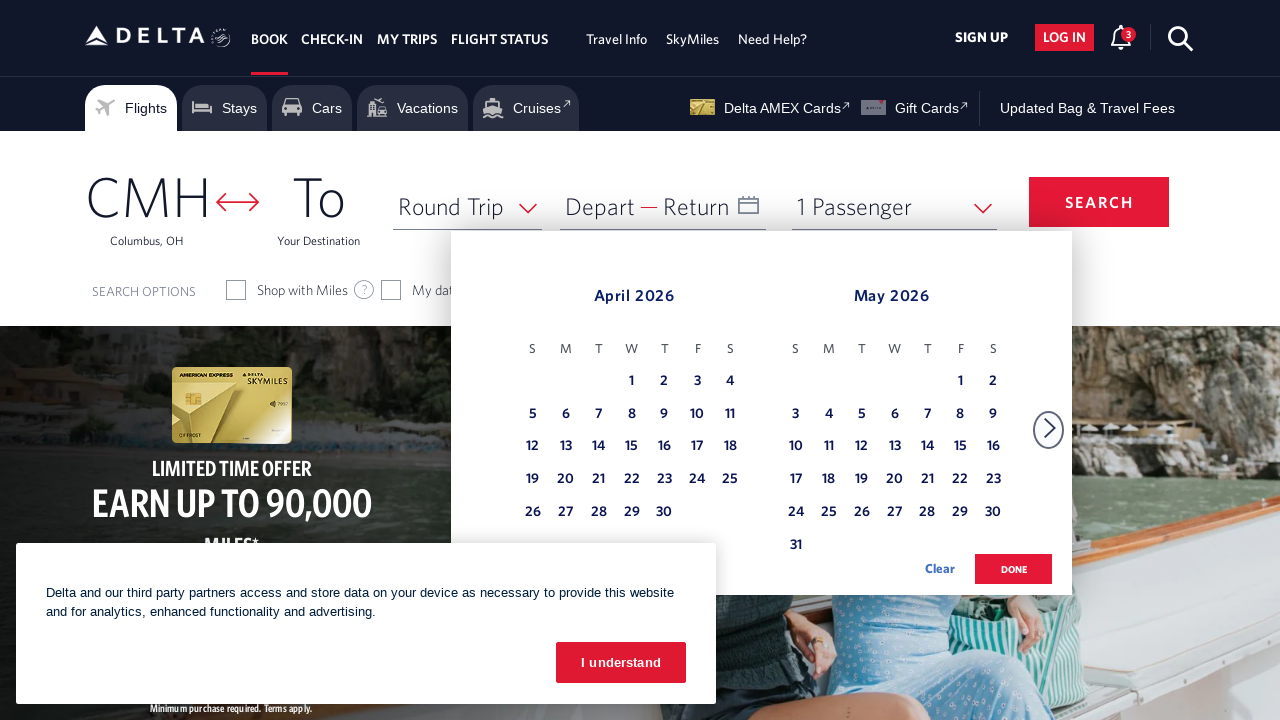

Waited for calendar to update
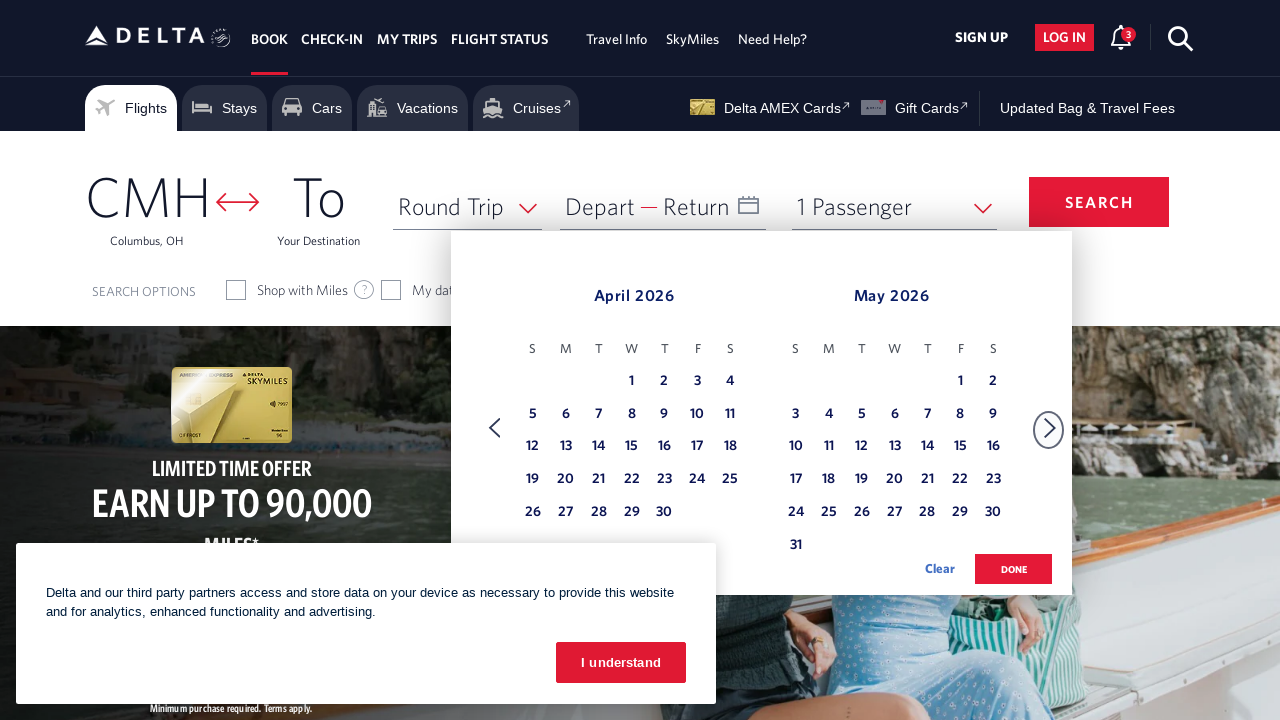

Clicked Next to navigate to next month (attempt 2) at (1050, 428) on xpath=//span[text()='Next']
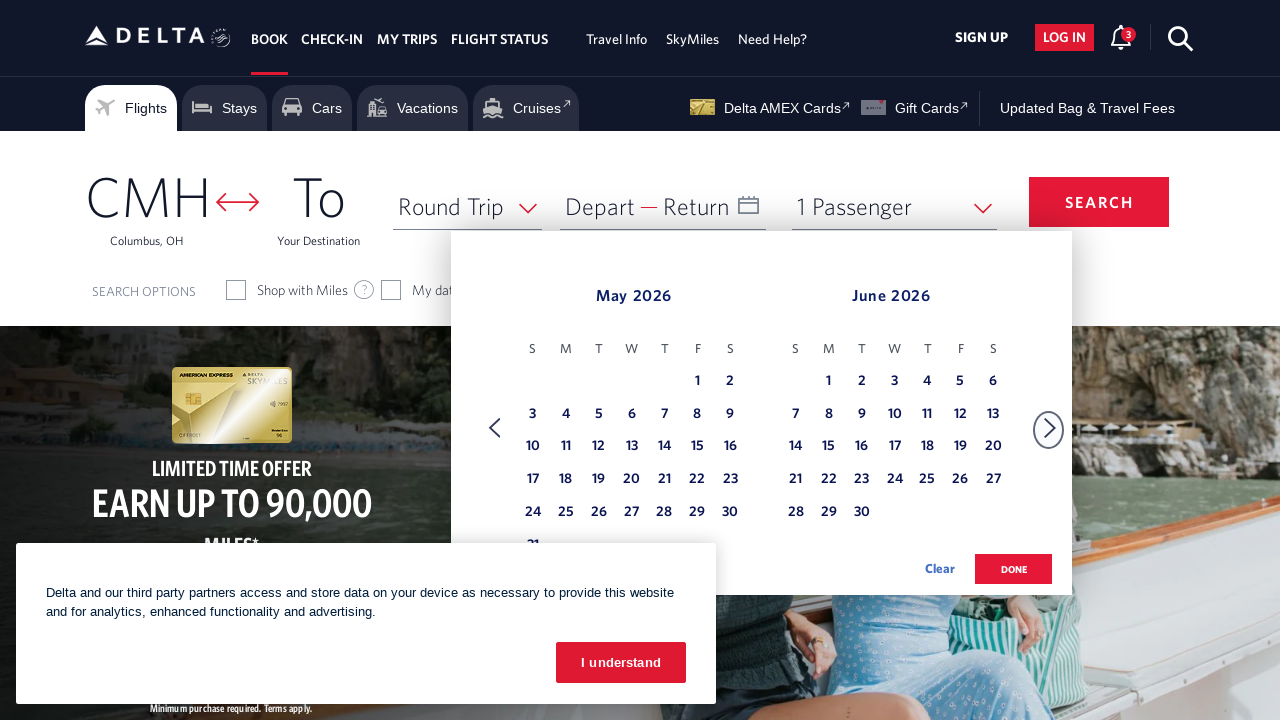

Waited for calendar to update
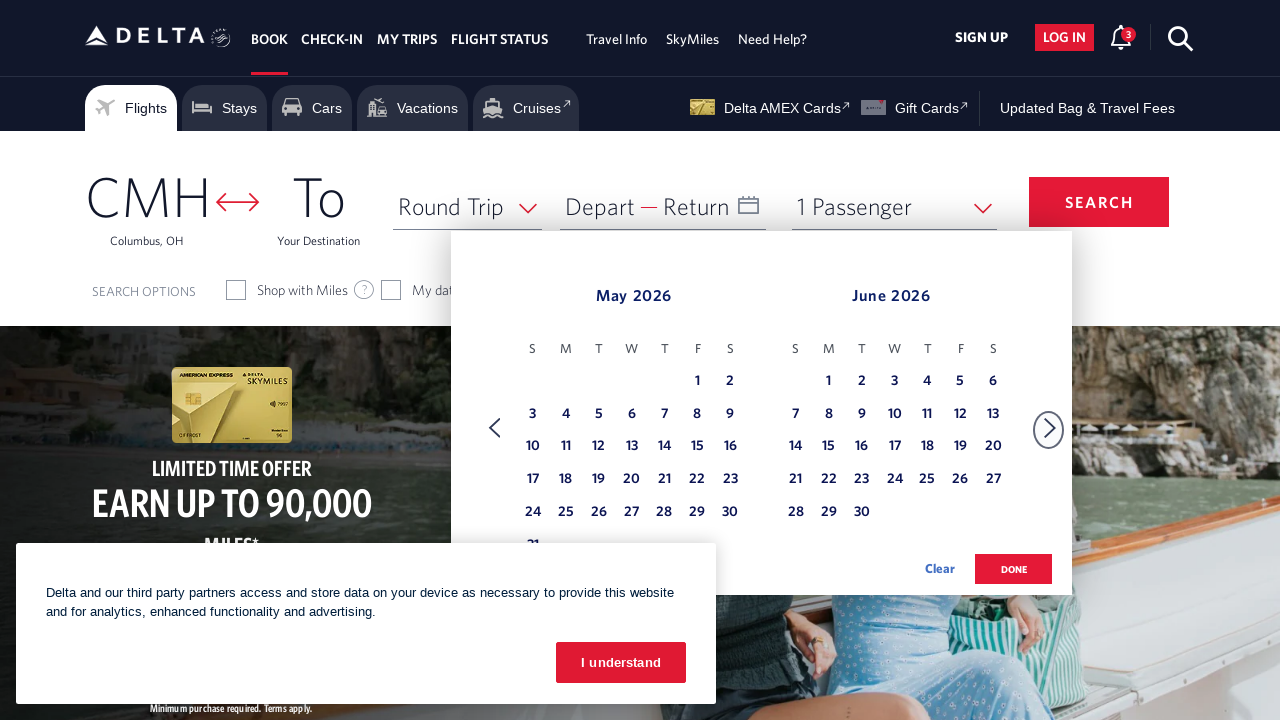

Clicked Next to navigate to next month (attempt 3) at (1050, 428) on xpath=//span[text()='Next']
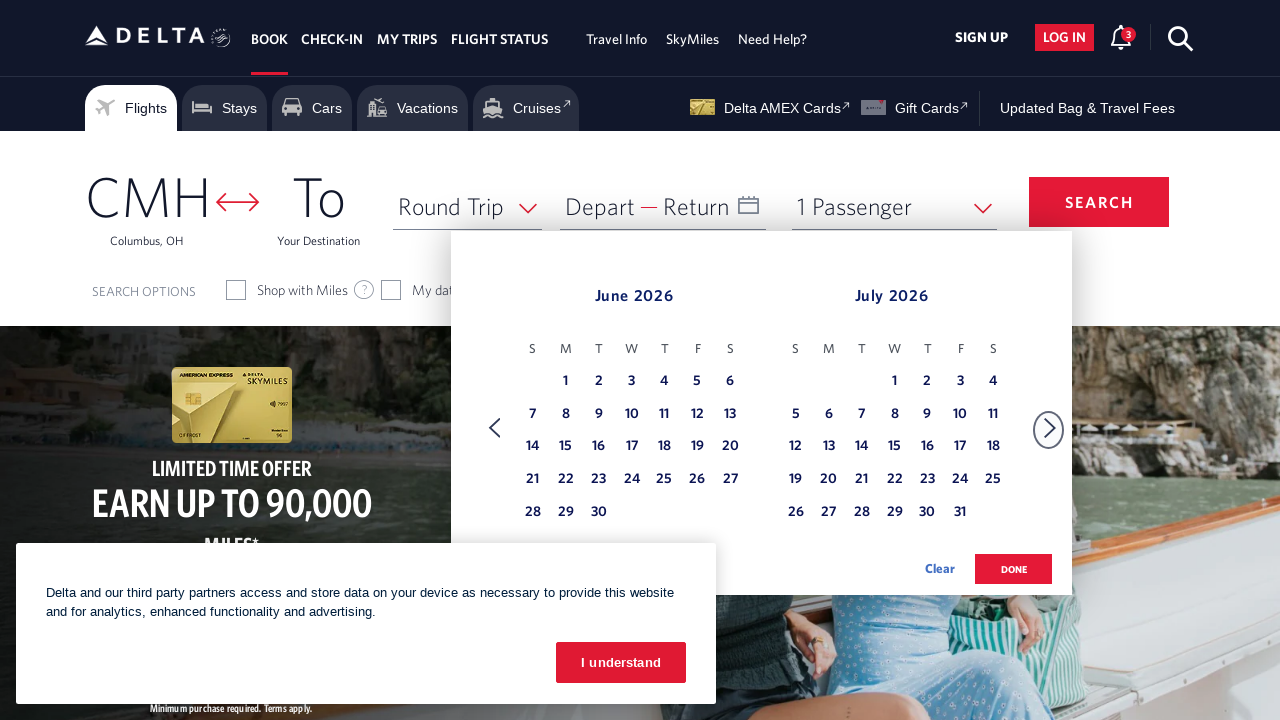

Waited for calendar to update
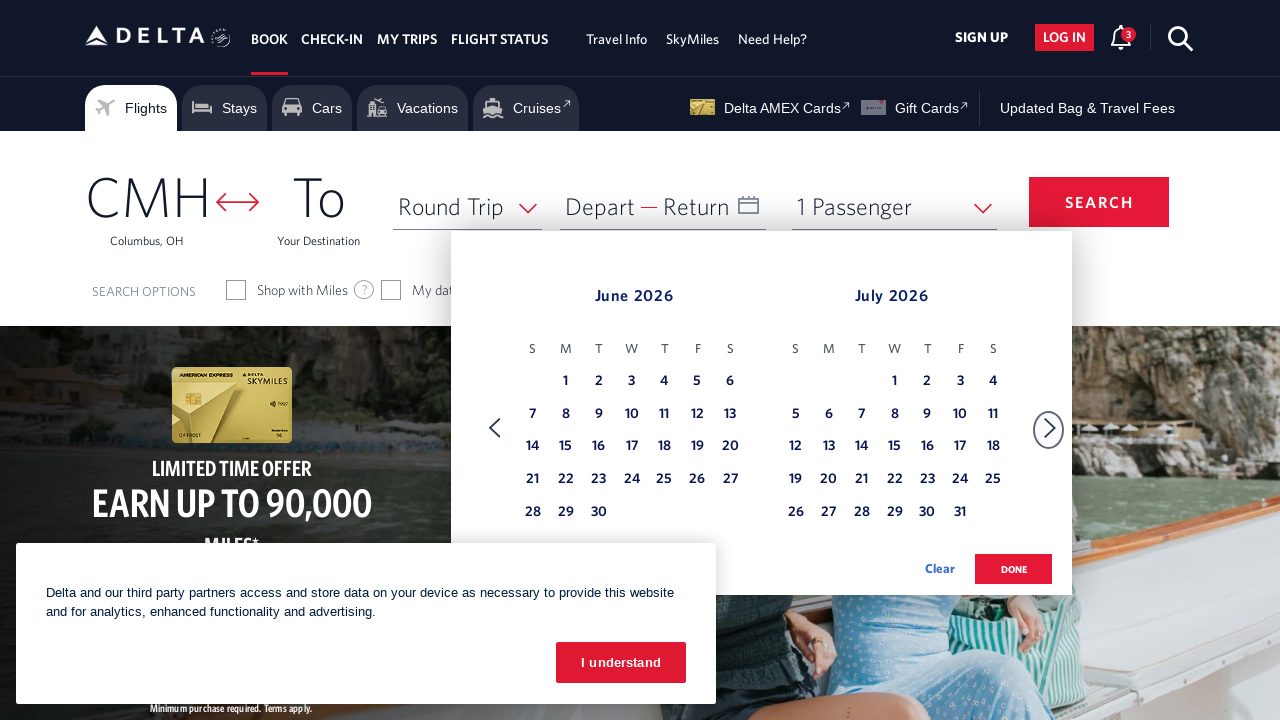

Clicked Next to navigate to next month (attempt 4) at (1050, 428) on xpath=//span[text()='Next']
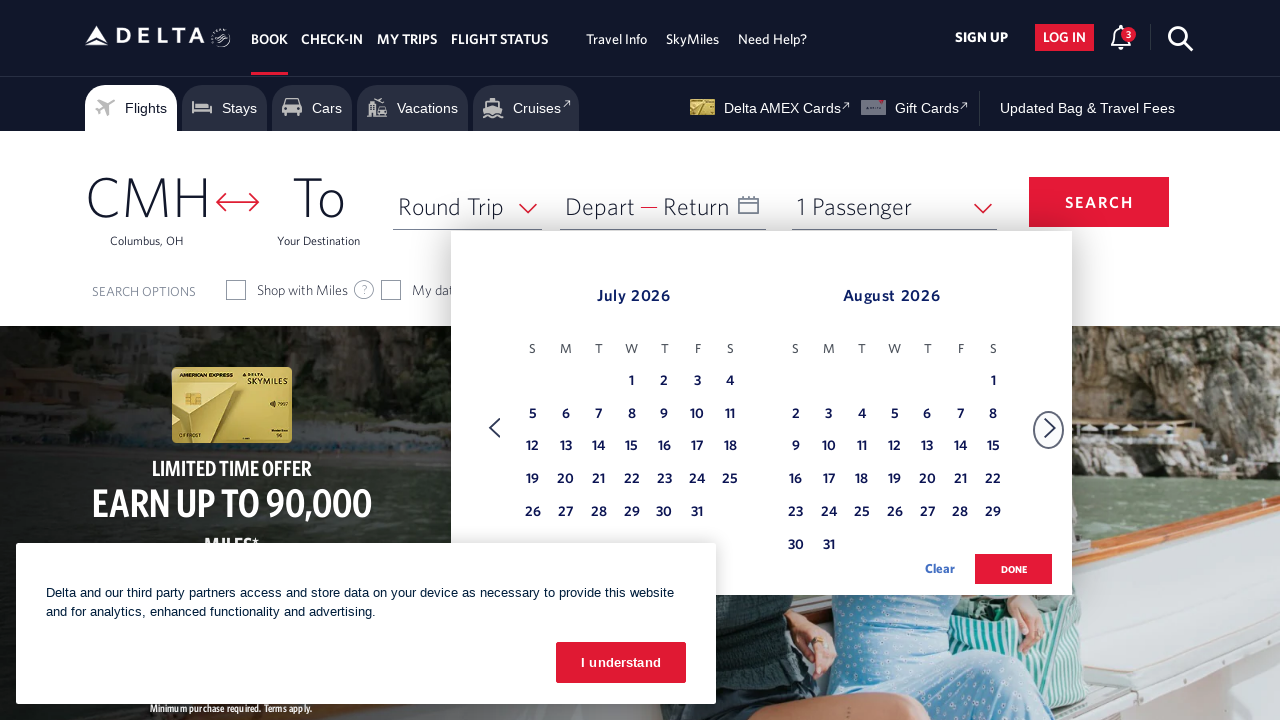

Waited for calendar to update
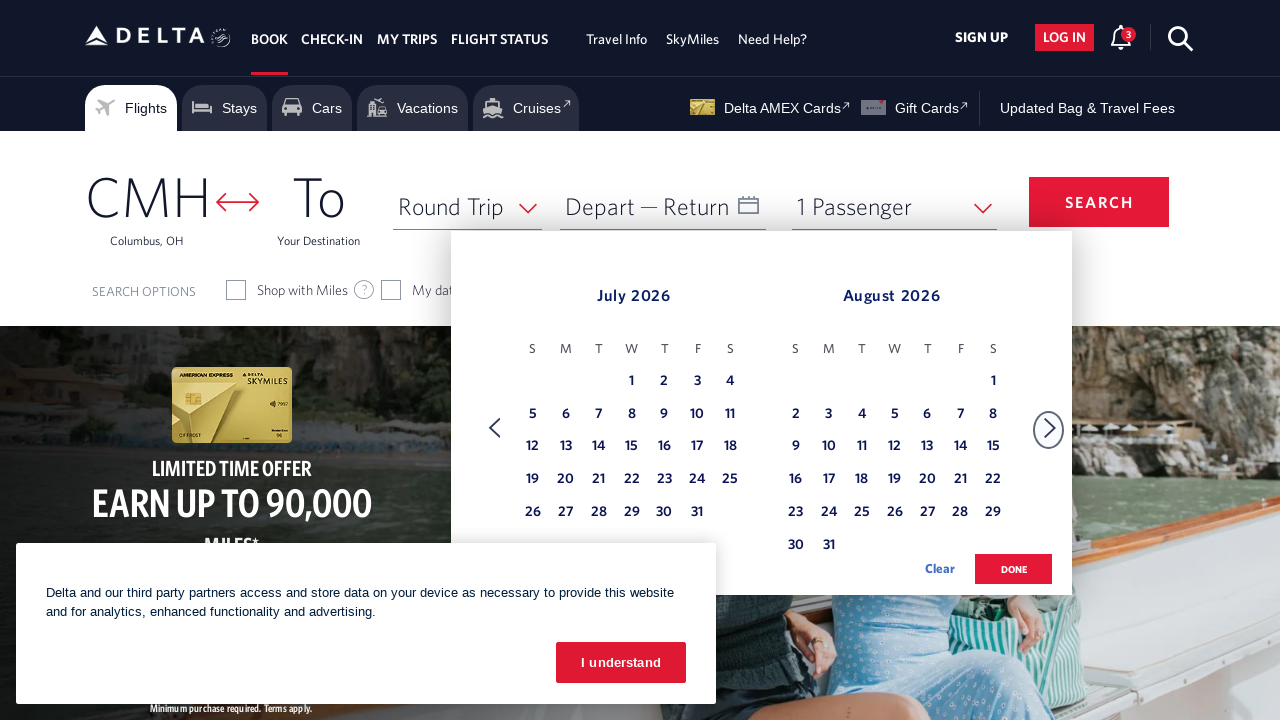

Clicked Next to navigate to next month (attempt 5) at (1050, 428) on xpath=//span[text()='Next']
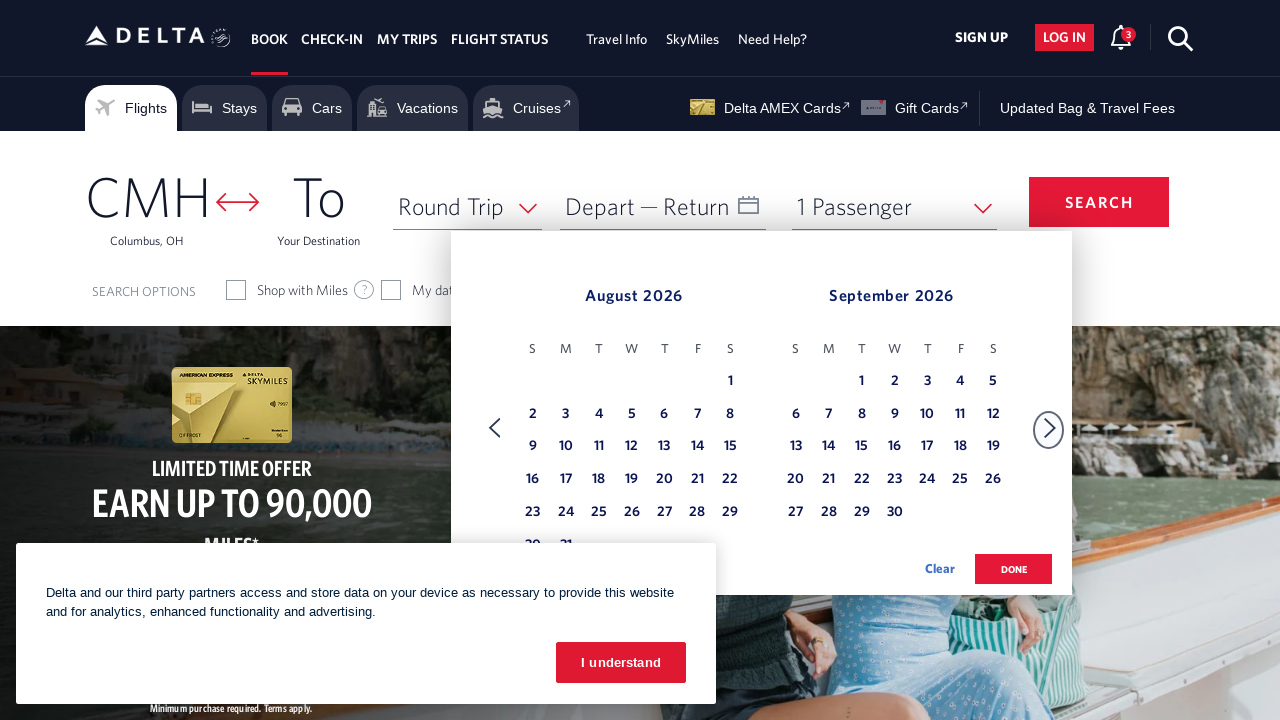

Waited for calendar to update
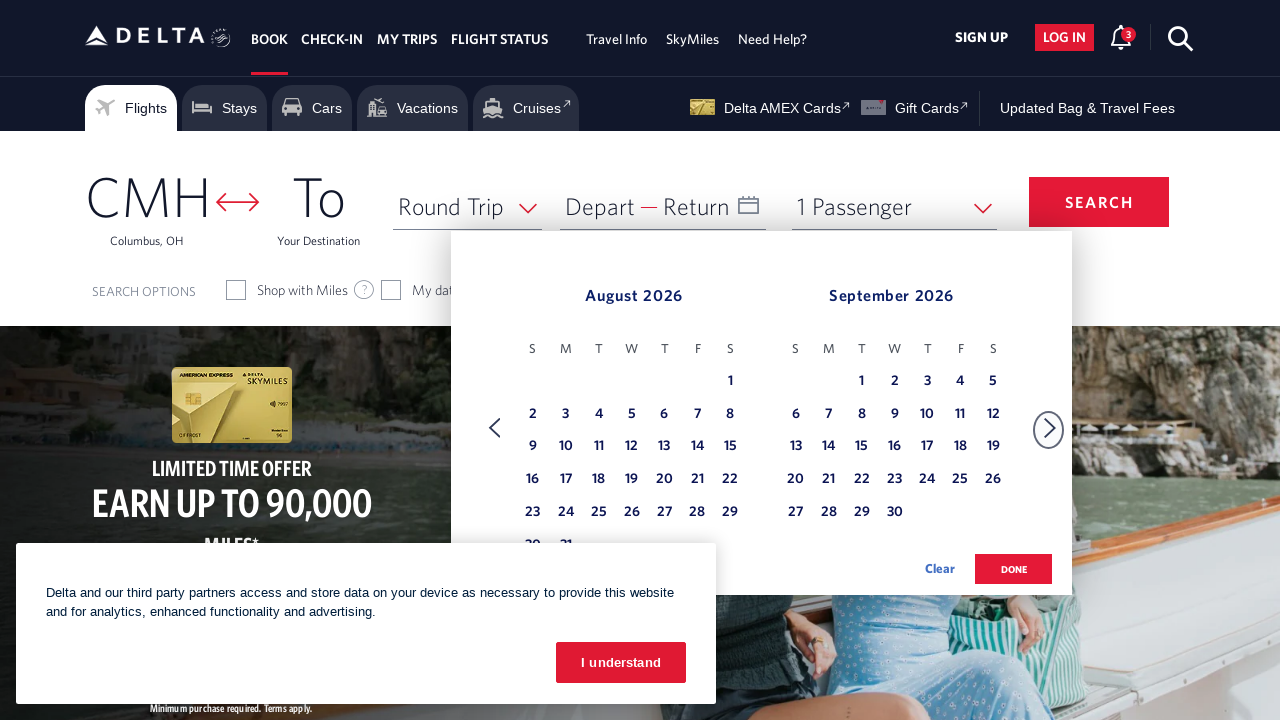

Clicked Next to navigate to next month (attempt 6) at (1050, 428) on xpath=//span[text()='Next']
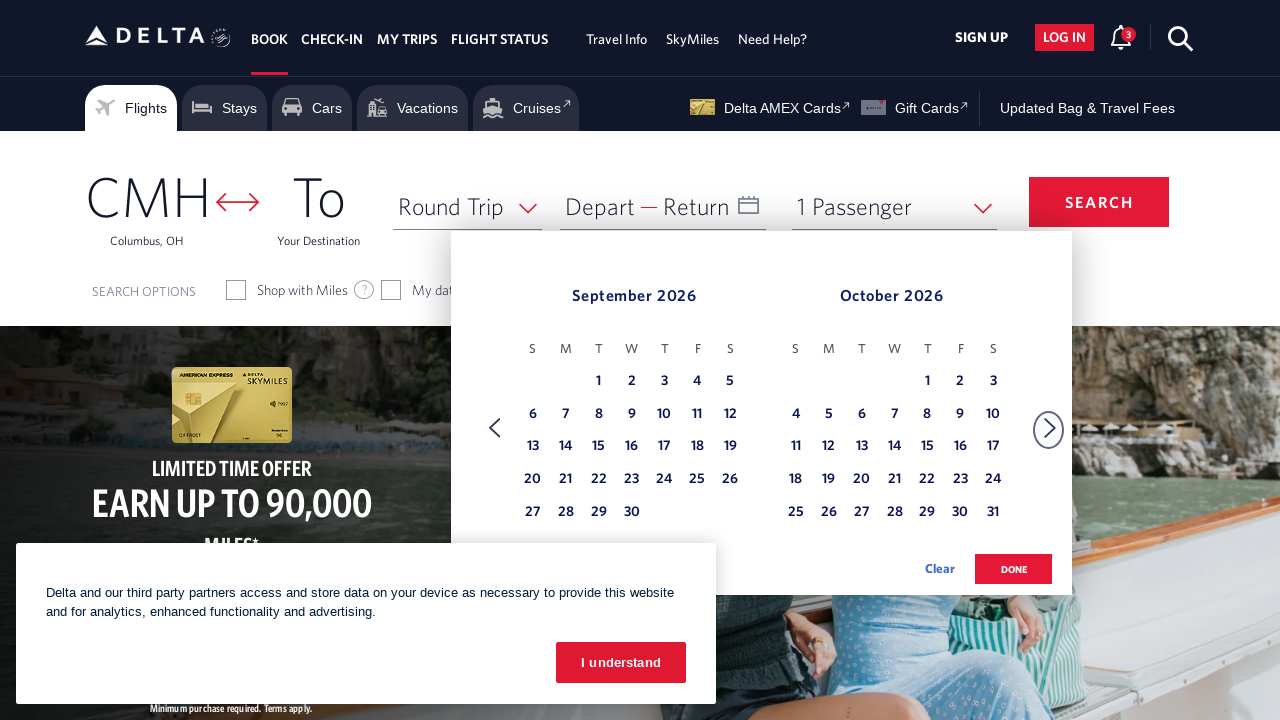

Waited for calendar to update
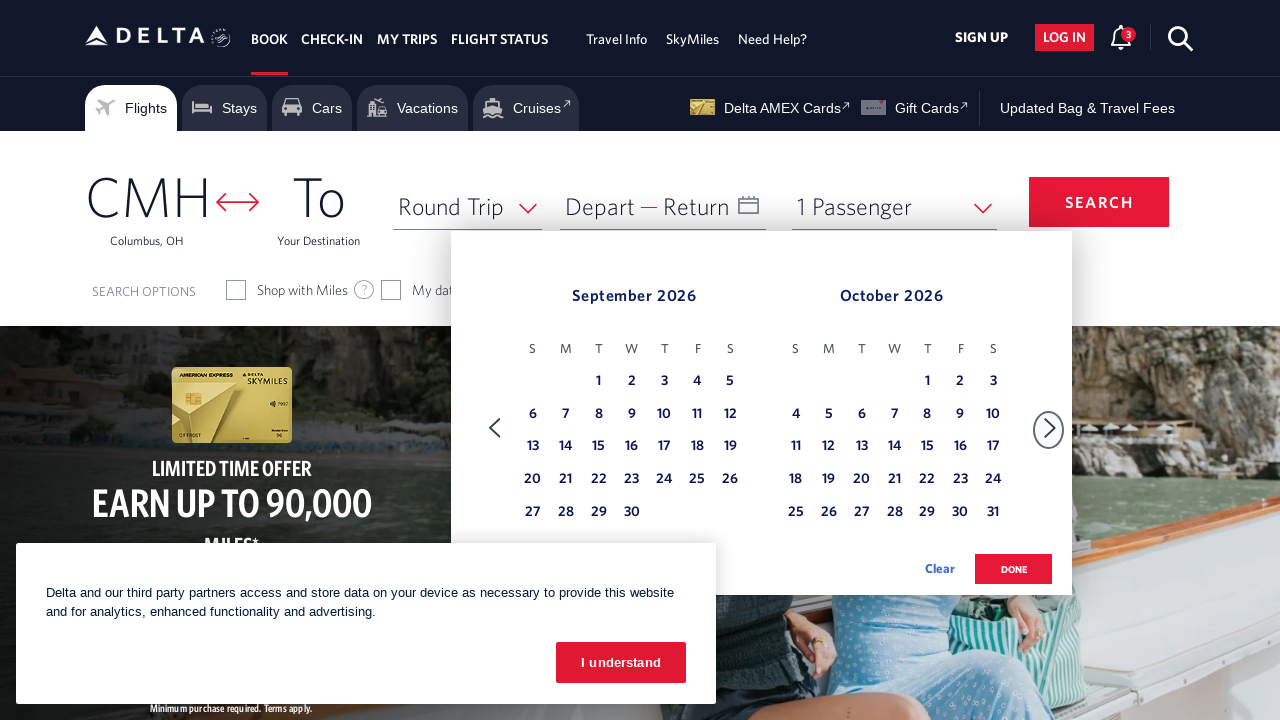

Clicked Next to navigate to next month (attempt 7) at (1050, 428) on xpath=//span[text()='Next']
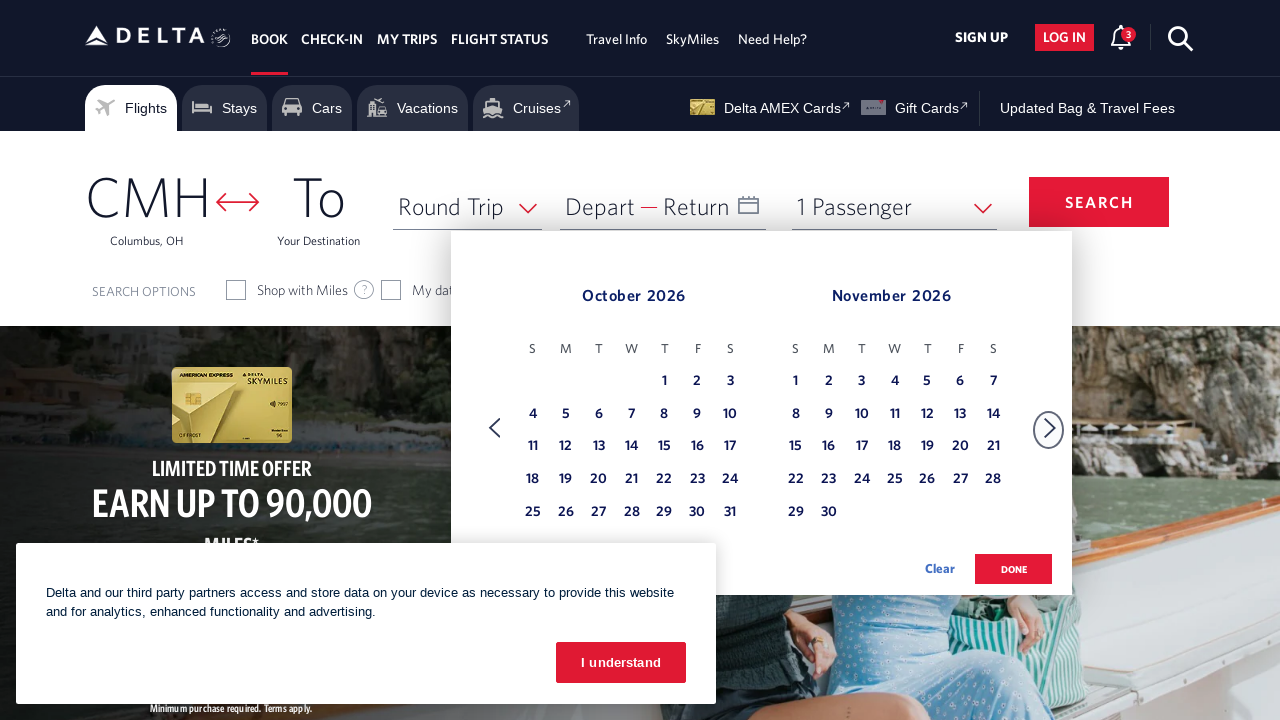

Waited for calendar to update
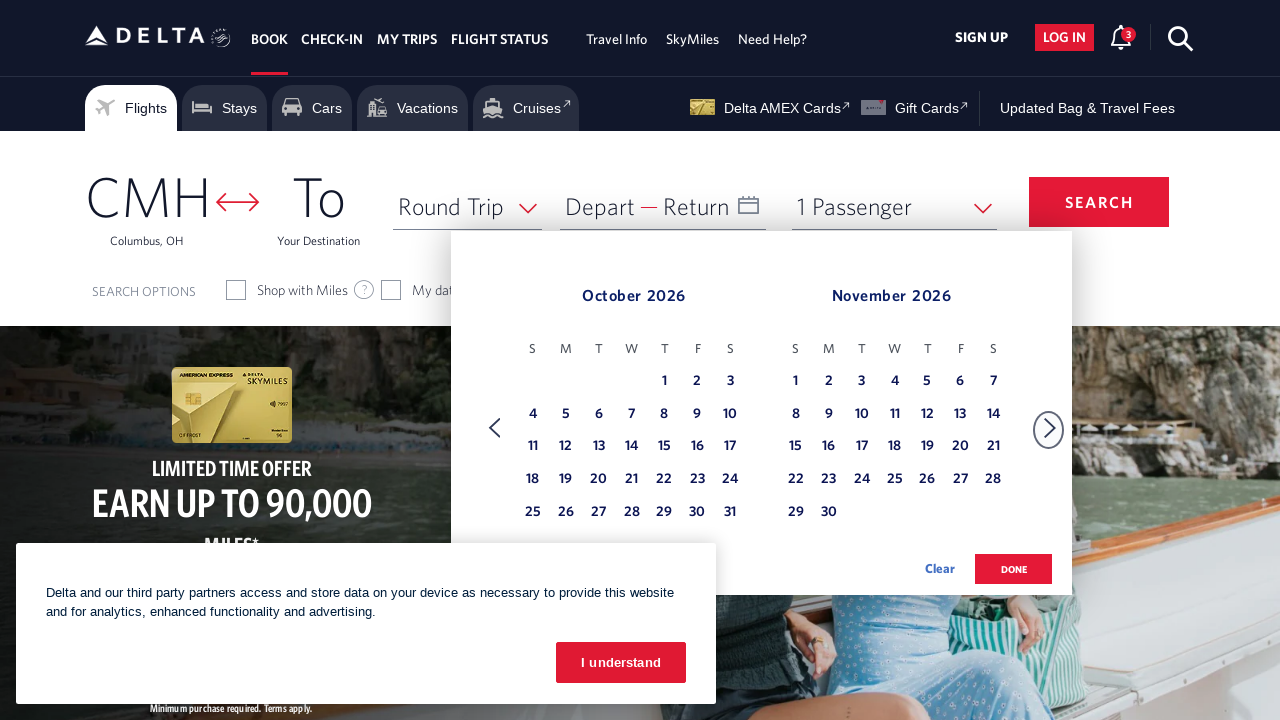

Clicked Next to navigate to next month (attempt 8) at (1050, 428) on xpath=//span[text()='Next']
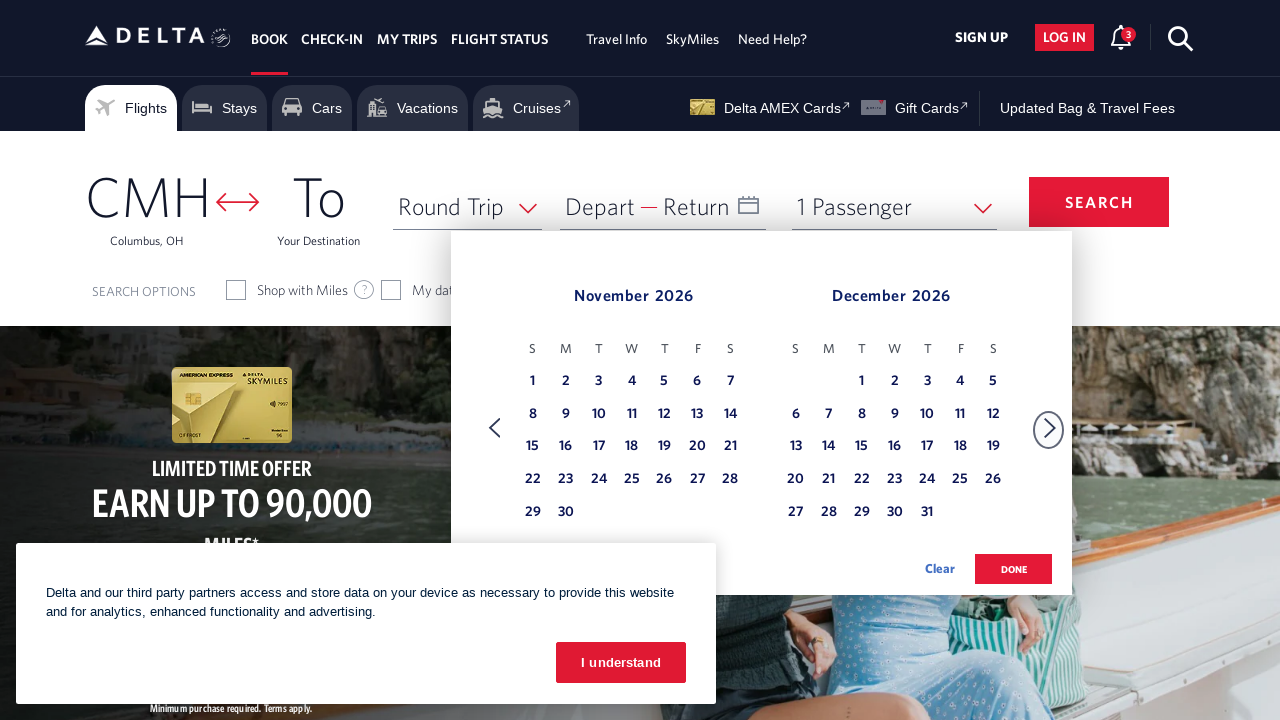

Waited for calendar to update
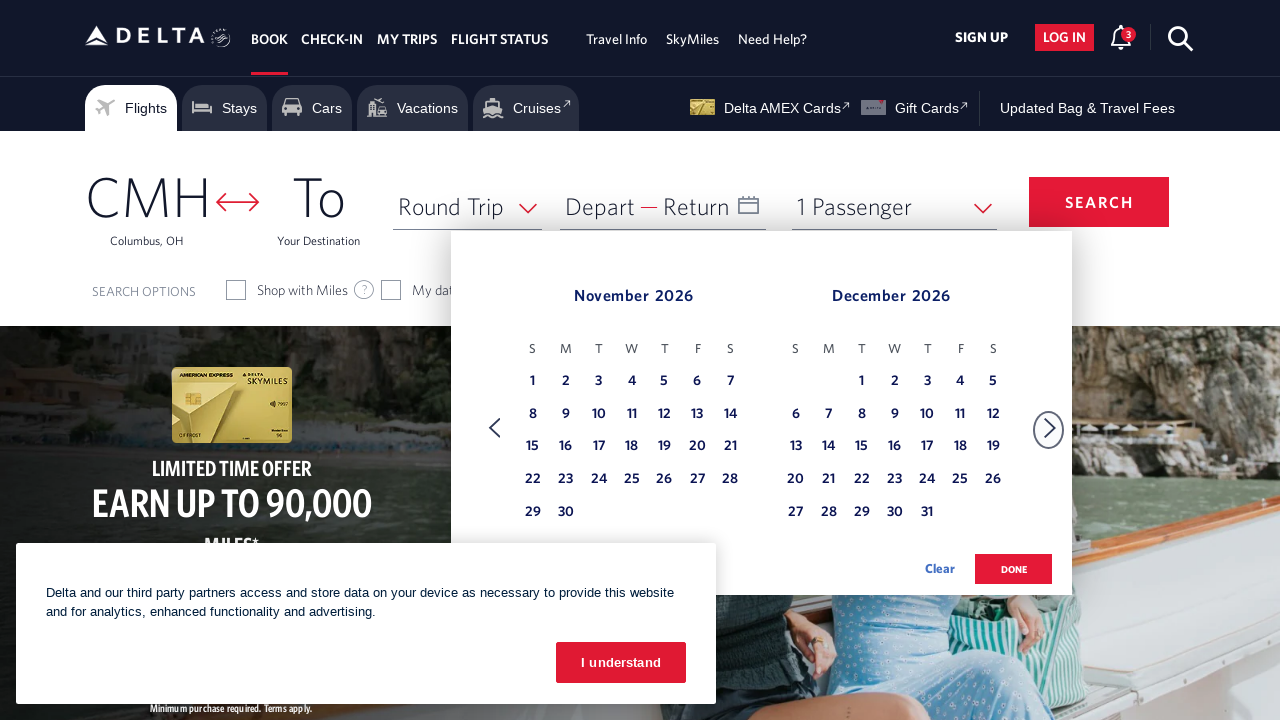

Clicked Next to navigate to next month (attempt 9) at (1050, 428) on xpath=//span[text()='Next']
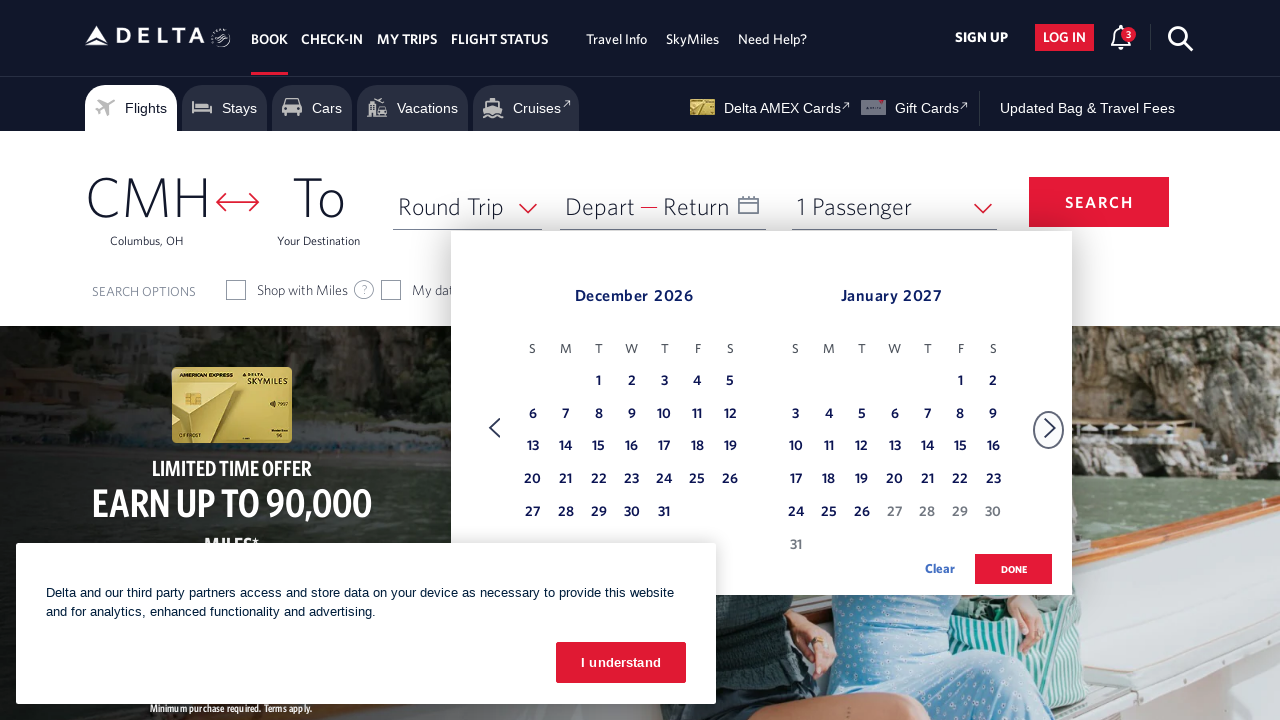

Waited for calendar to update
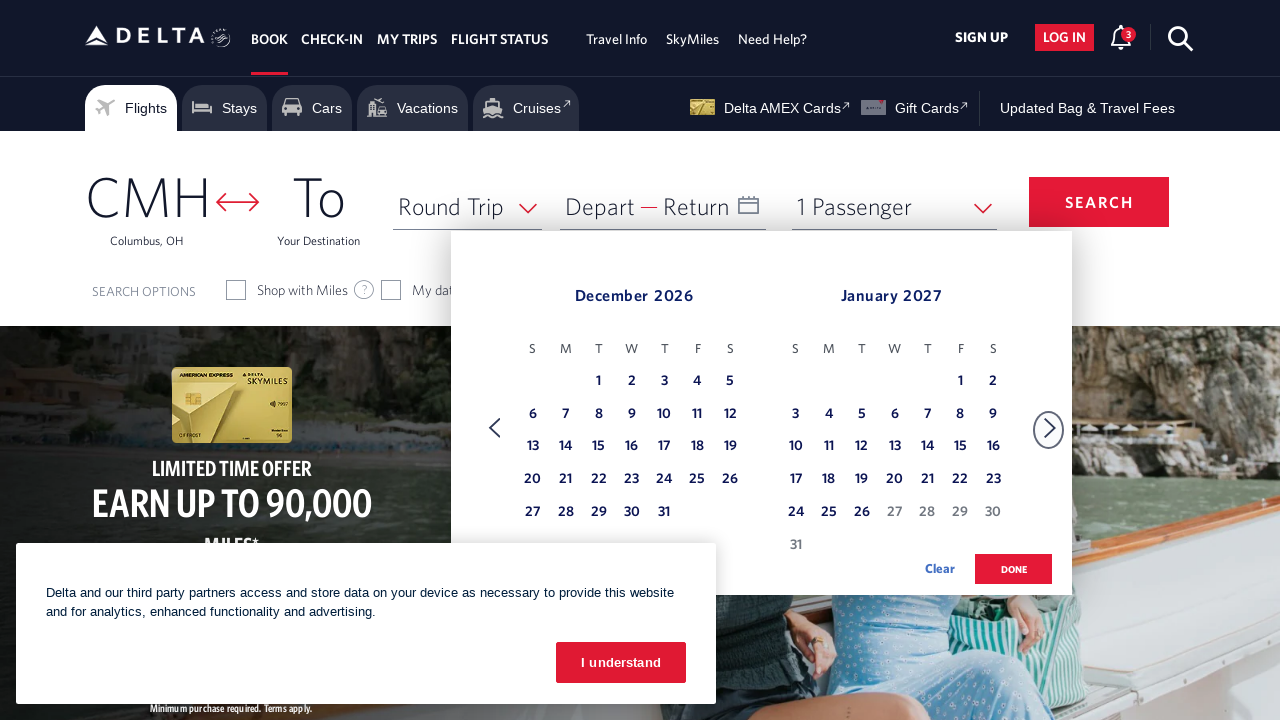

Clicked Next to navigate to next month (attempt 10) at (1050, 428) on xpath=//span[text()='Next']
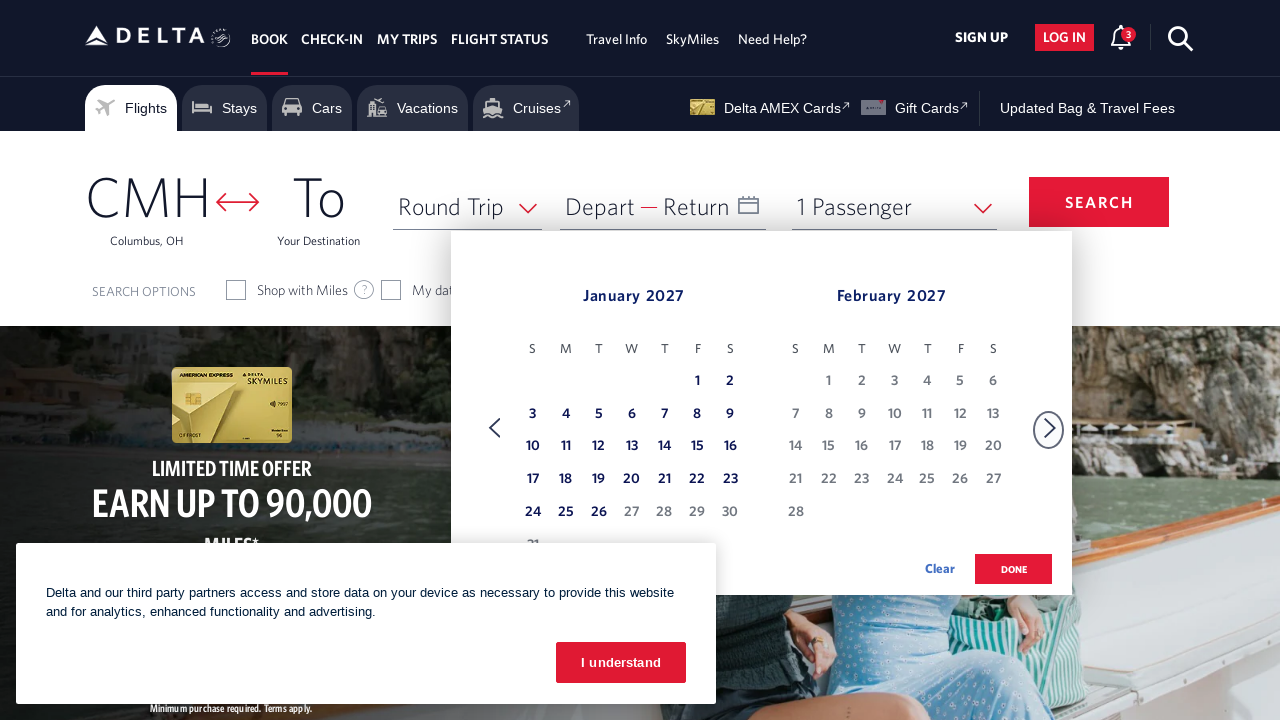

Waited for calendar to update
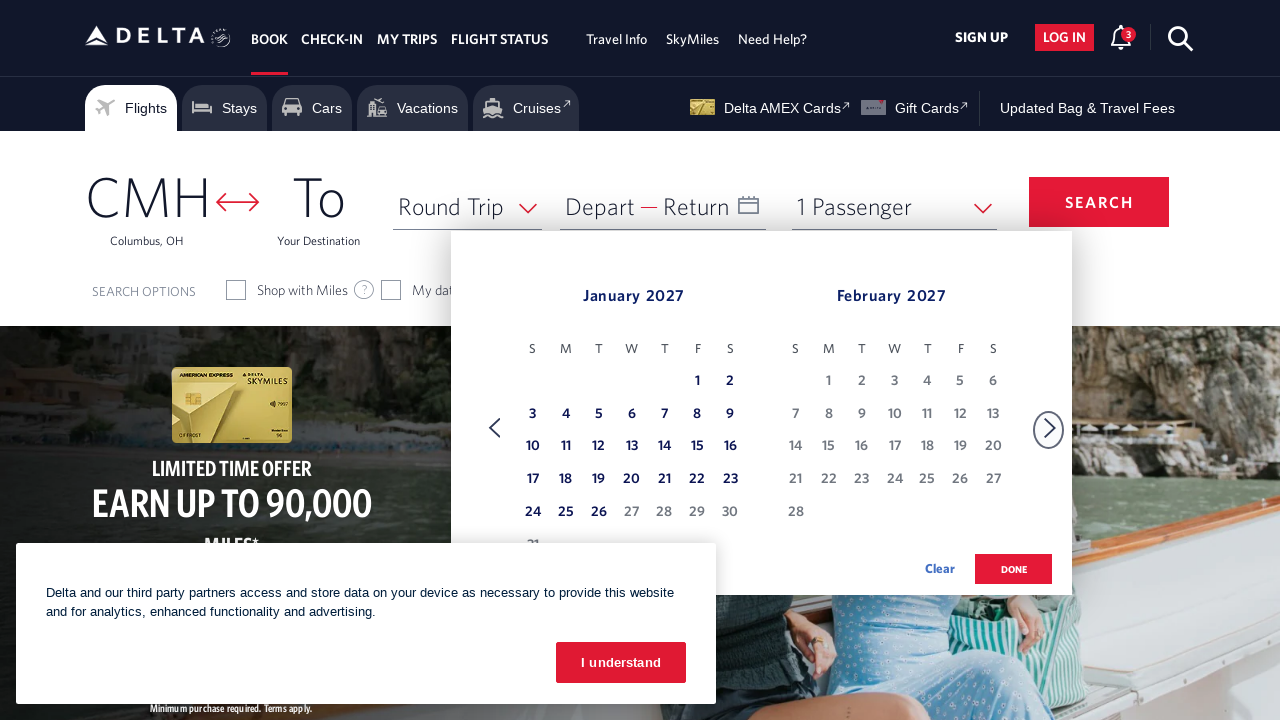

Found January and clicked on day 20 at (632, 480) on xpath=//table[@class='dl-datepicker-calendar']/tbody/tr/td >> nth=31
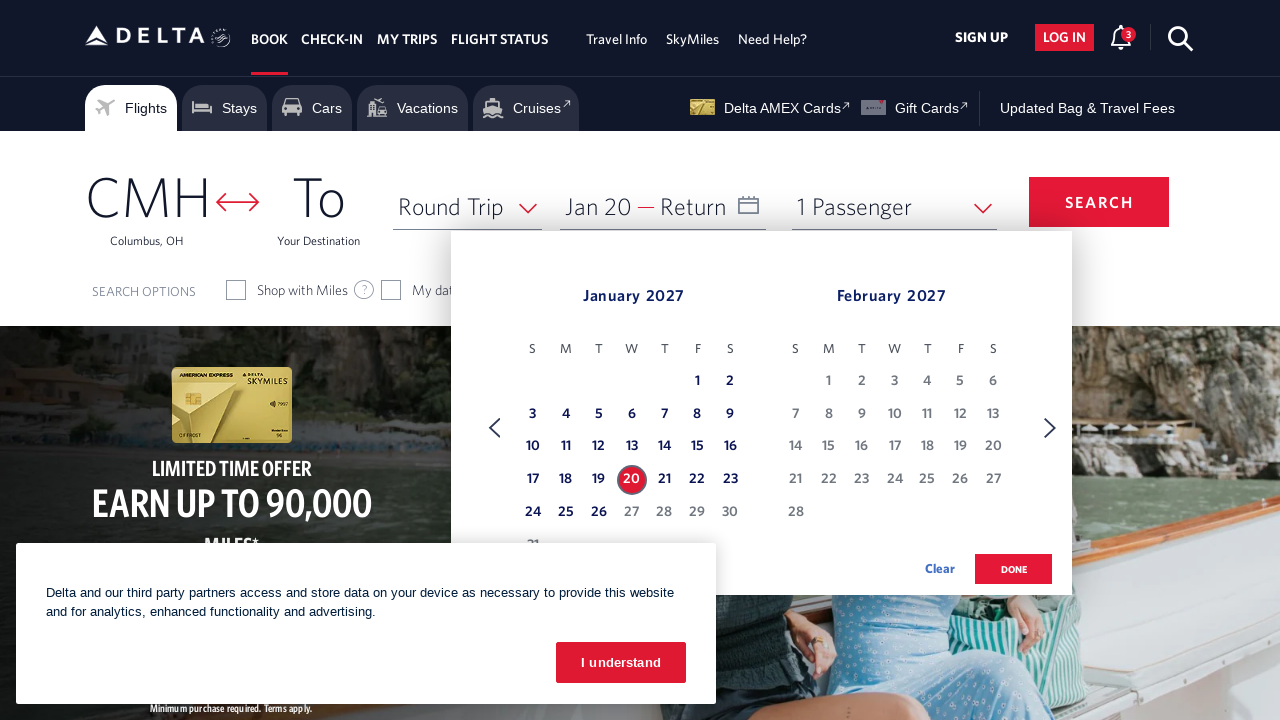

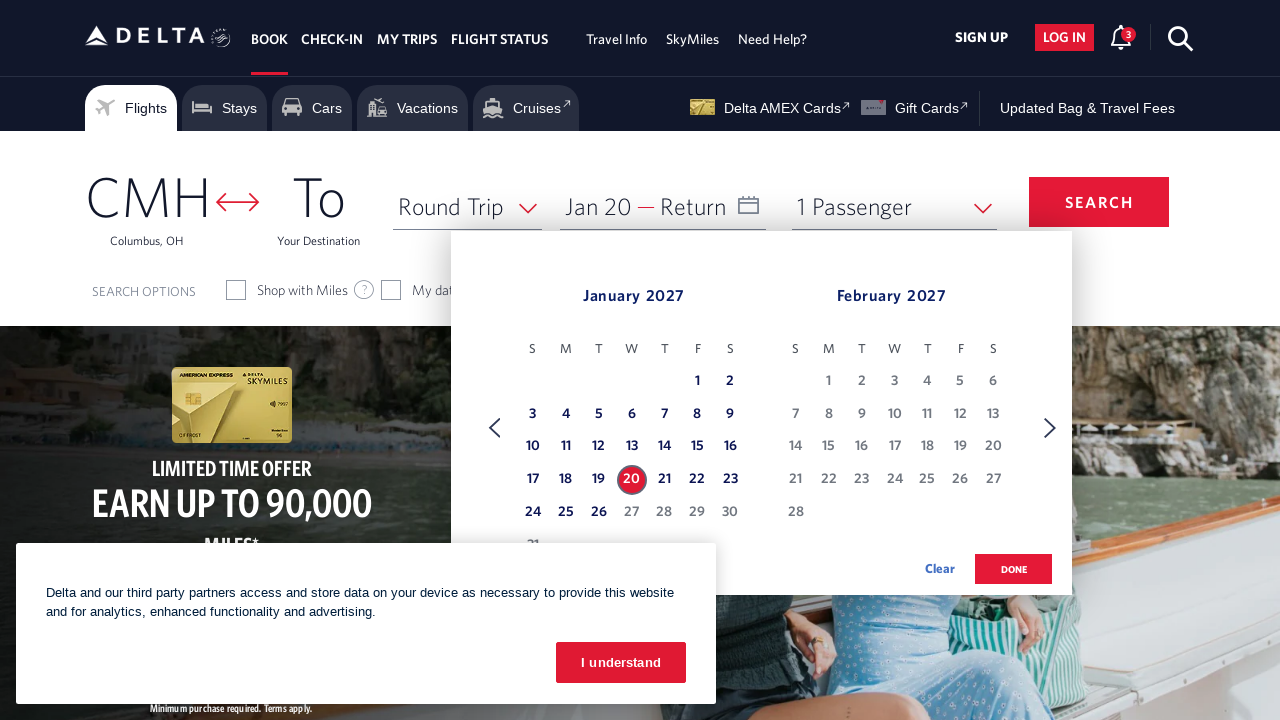